Tests sorting a table with semantic class attributes by clicking the dues column header and verifying sorting works

Starting URL: http://the-internet.herokuapp.com/tables

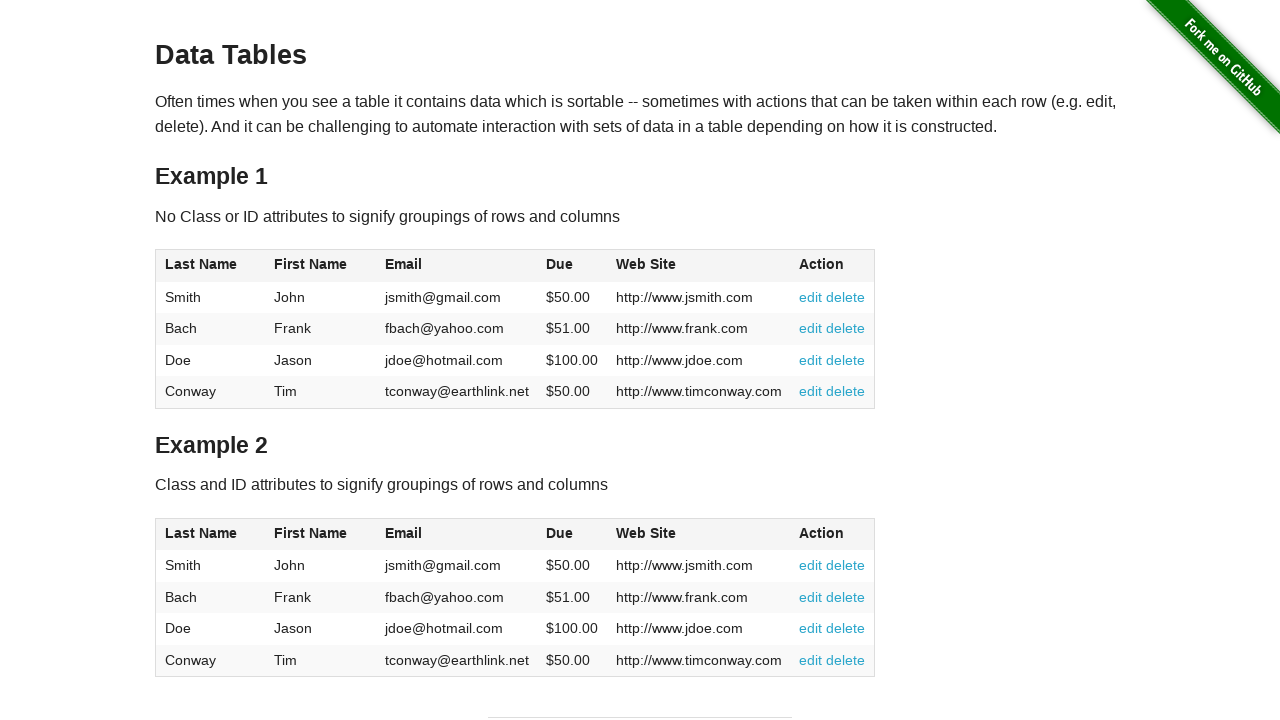

Clicked the dues column header in table2 to sort at (560, 533) on #table2 thead .dues
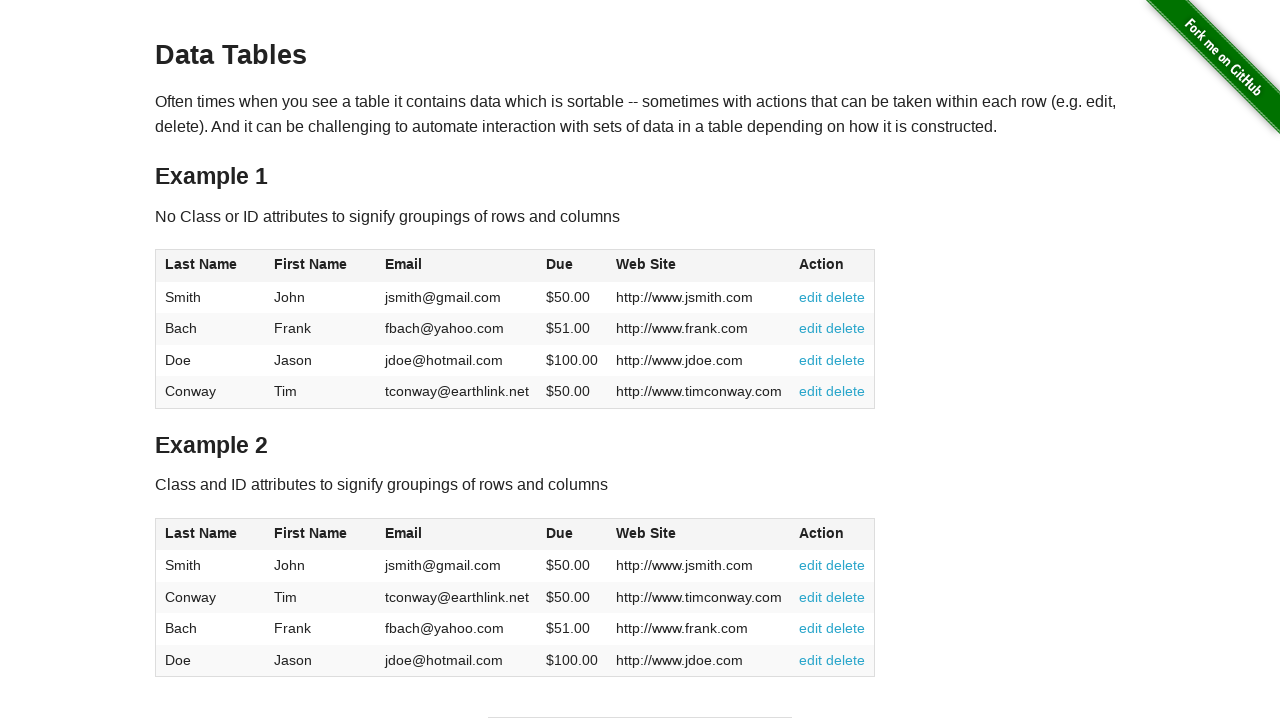

Verified dues column is visible in sorted table
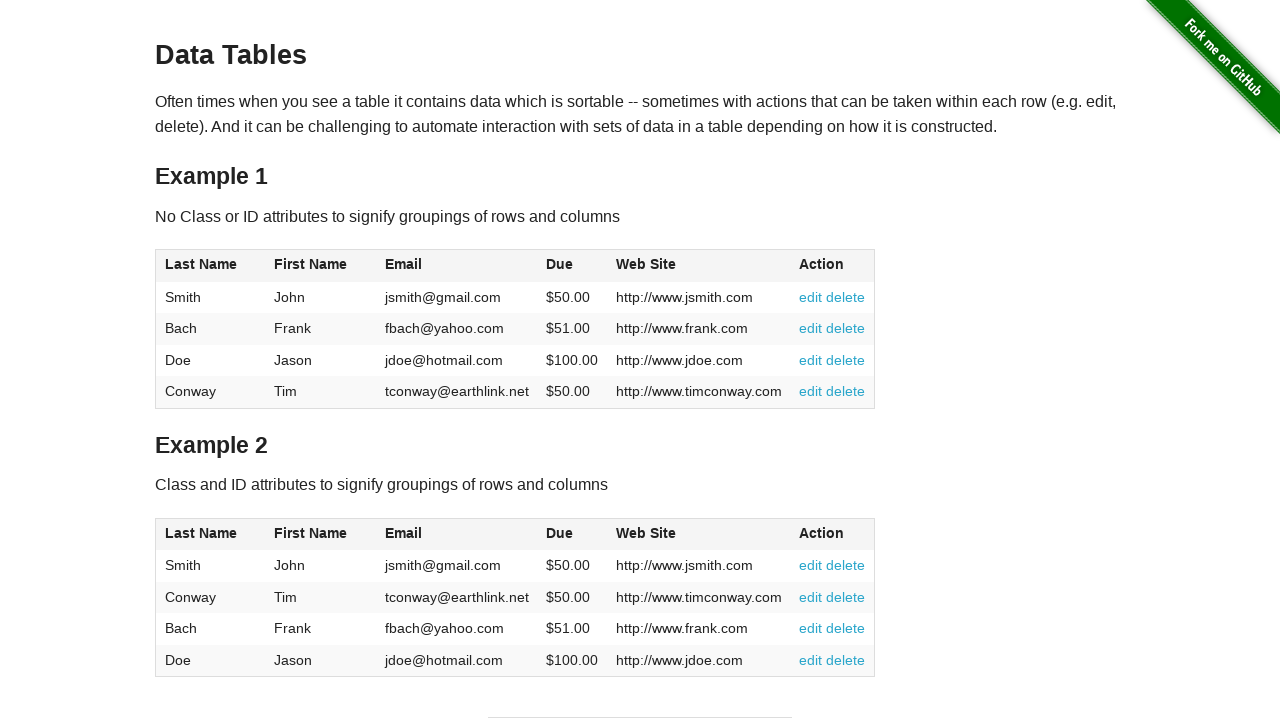

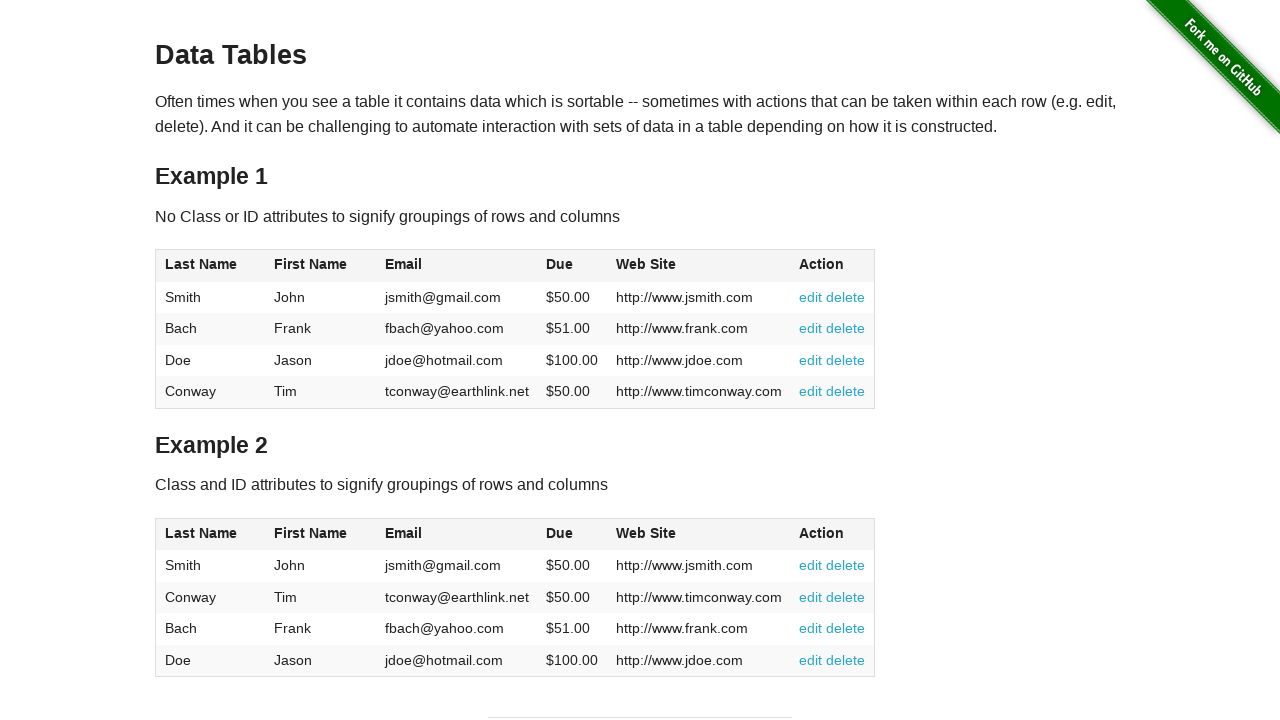